Tests that the text input field is cleared after adding a todo item

Starting URL: https://demo.playwright.dev/todomvc

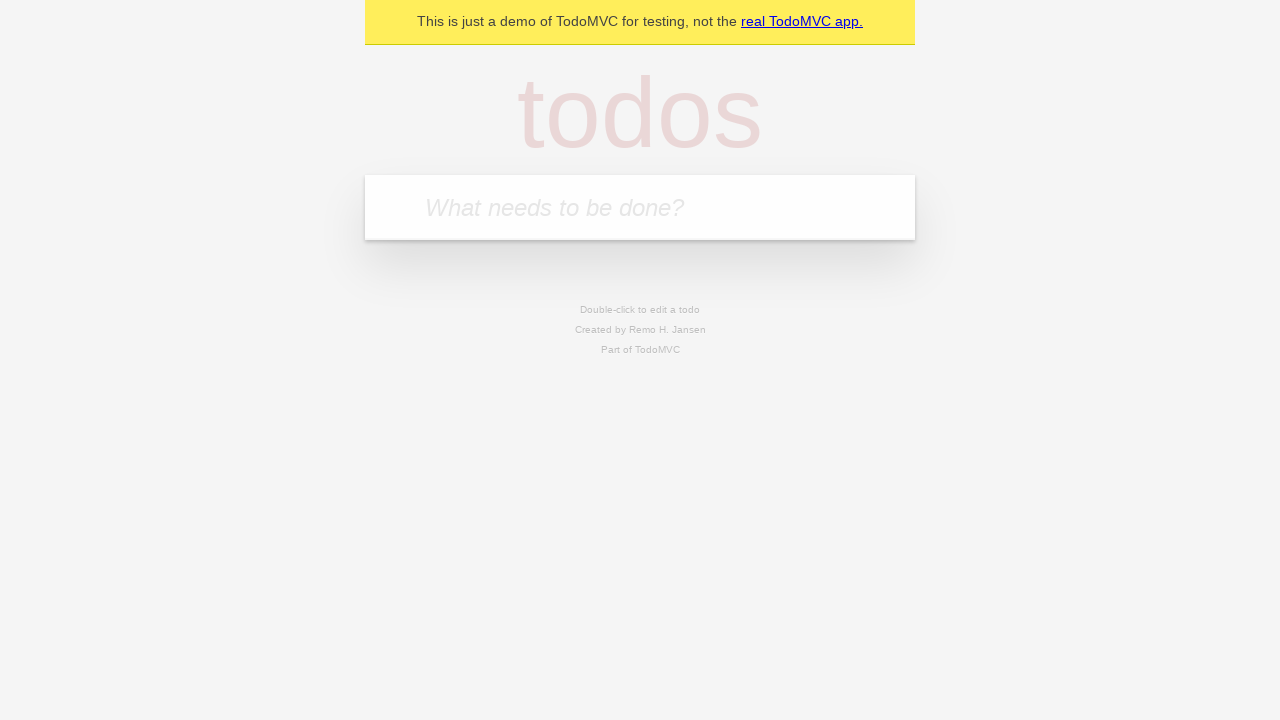

Located the todo input field with placeholder 'What needs to be done?'
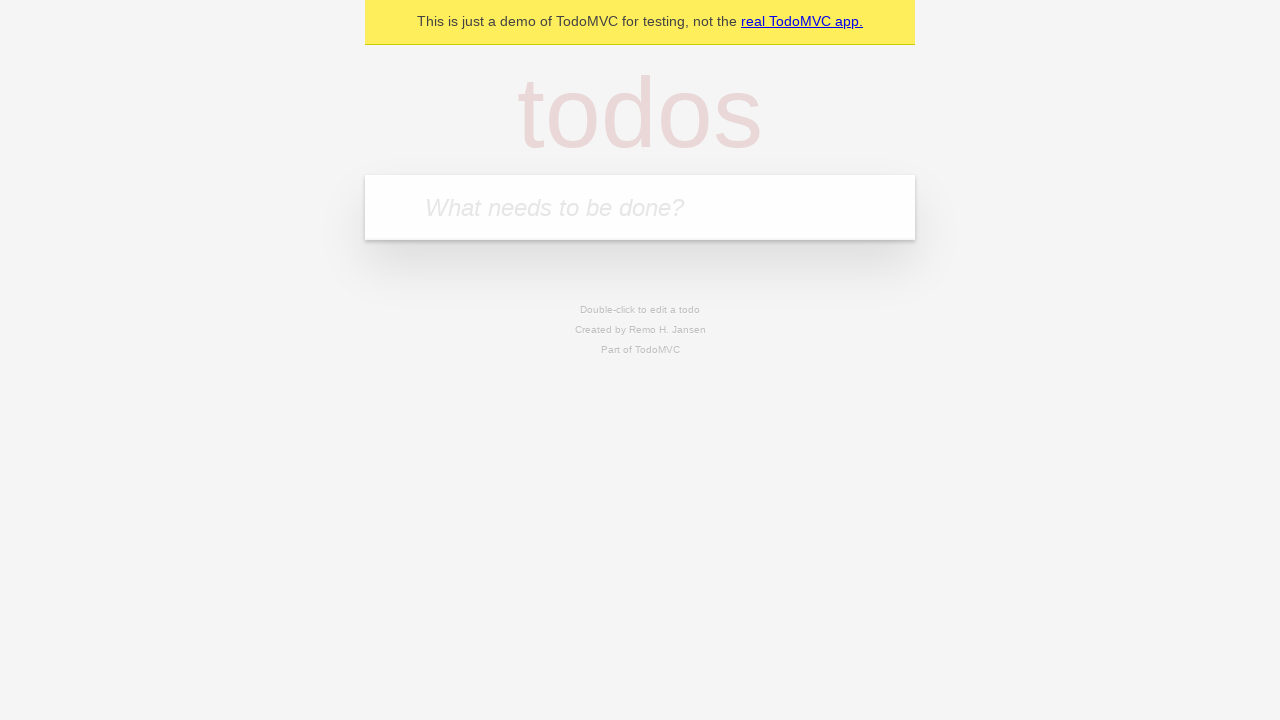

Filled todo input field with 'buy some cheese' on internal:attr=[placeholder="What needs to be done?"i]
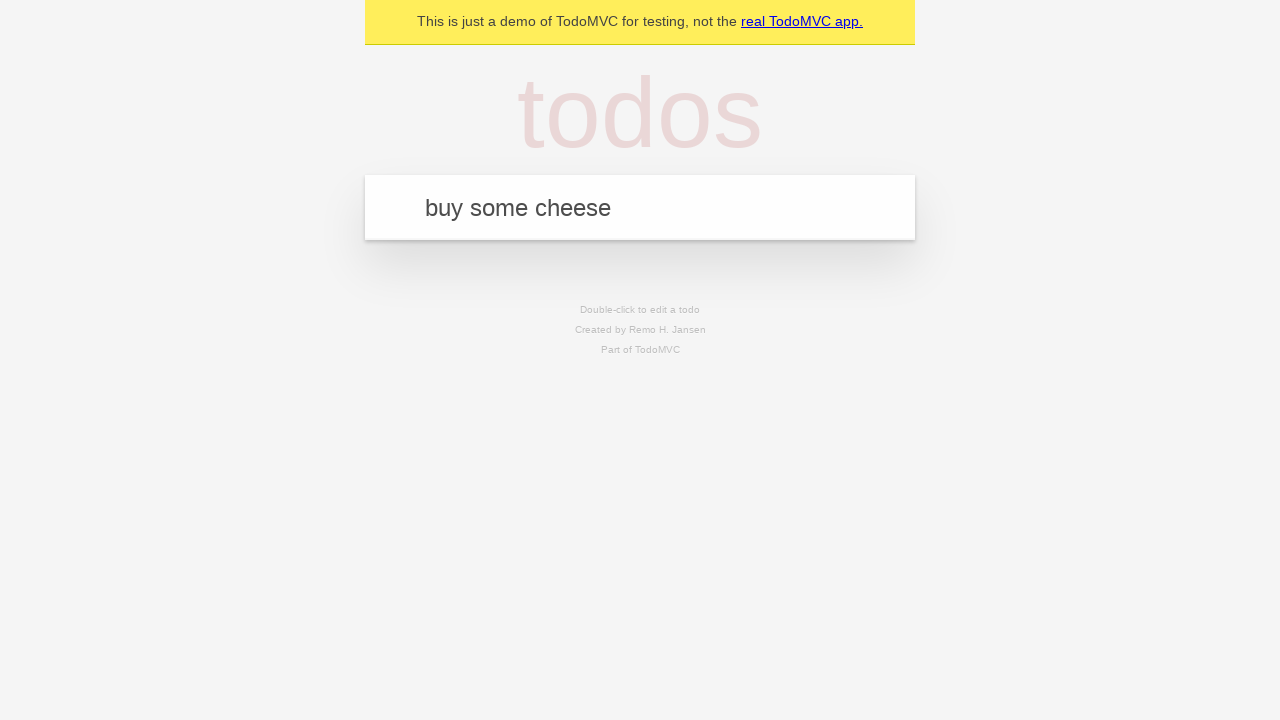

Pressed Enter to submit the todo item on internal:attr=[placeholder="What needs to be done?"i]
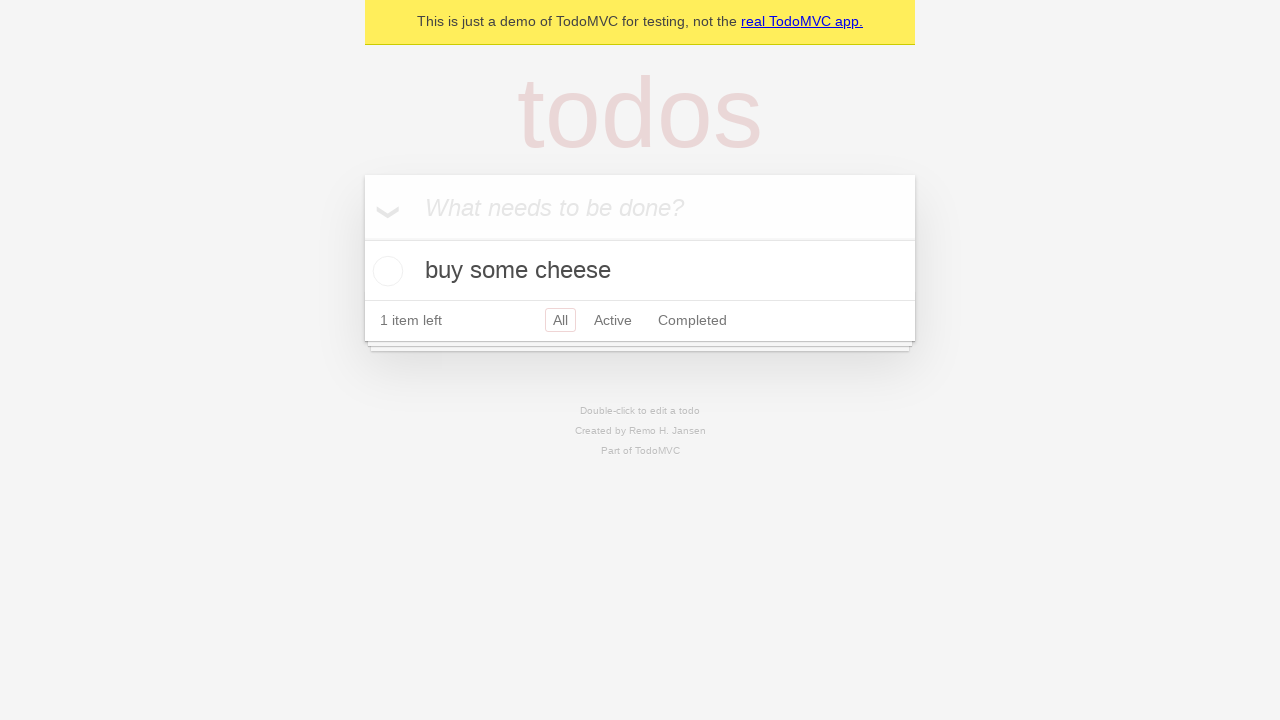

Todo item was added and title element loaded
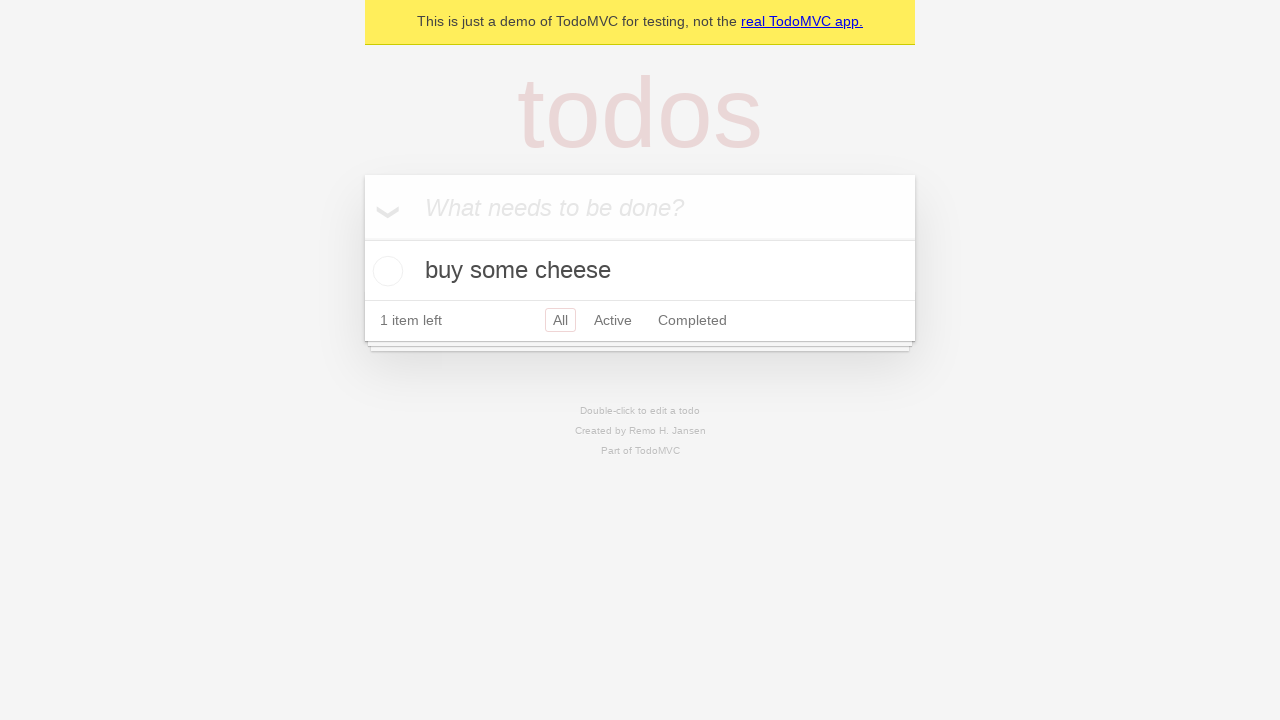

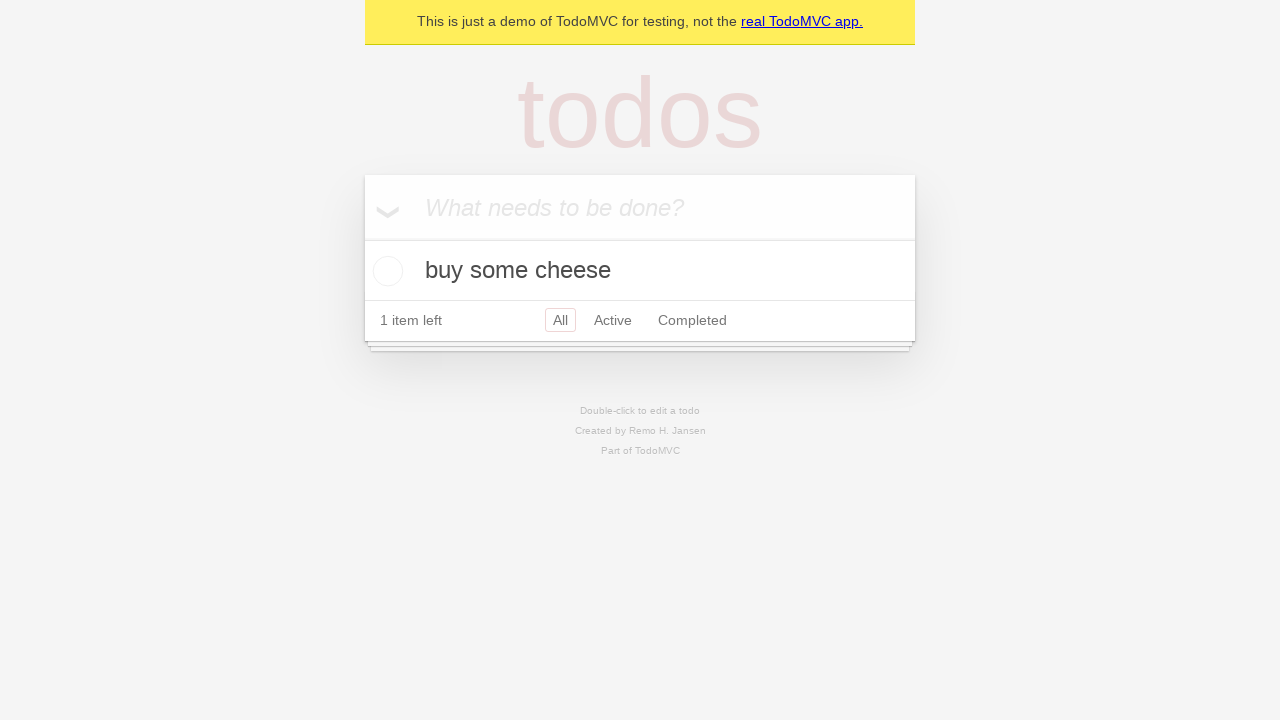